Tests radio button selection and autosuggest input field interaction on a practice page by clicking BMW radio, then Benz radio, and then the autosuggest input field.

Starting URL: https://www.letskodeit.com/practice

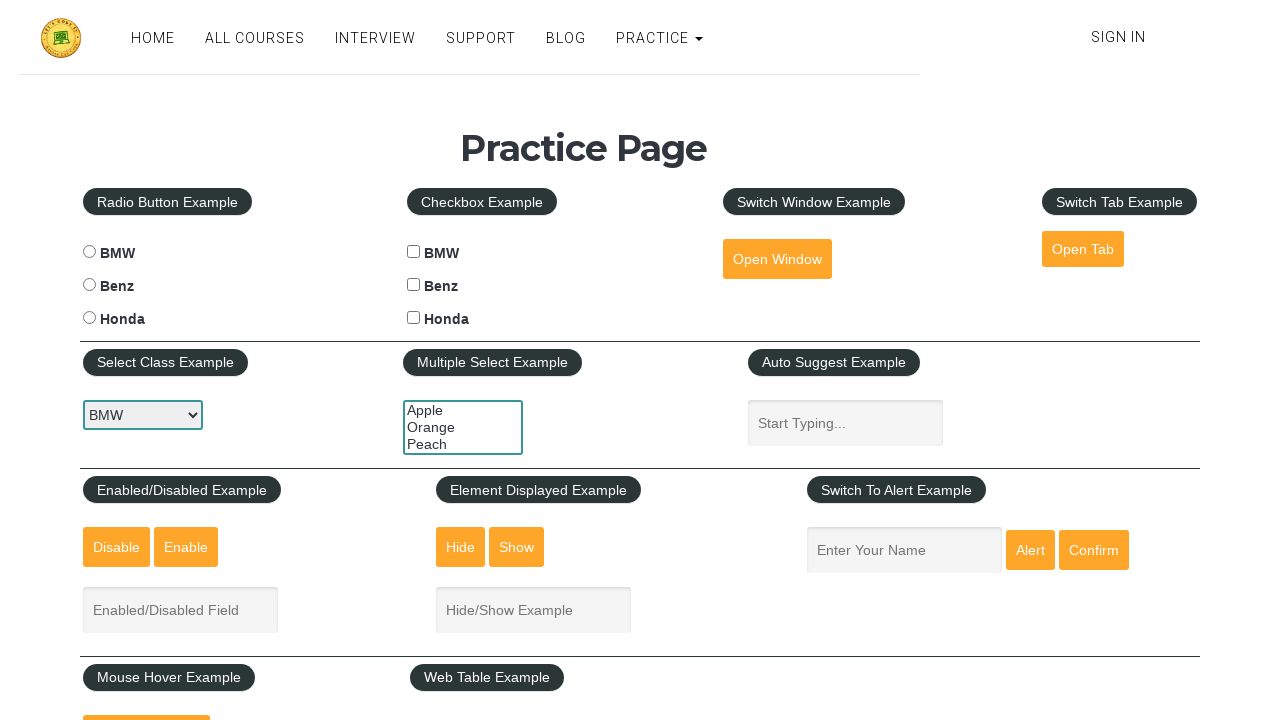

Clicked BMW radio button at (89, 252) on input#bmwradio
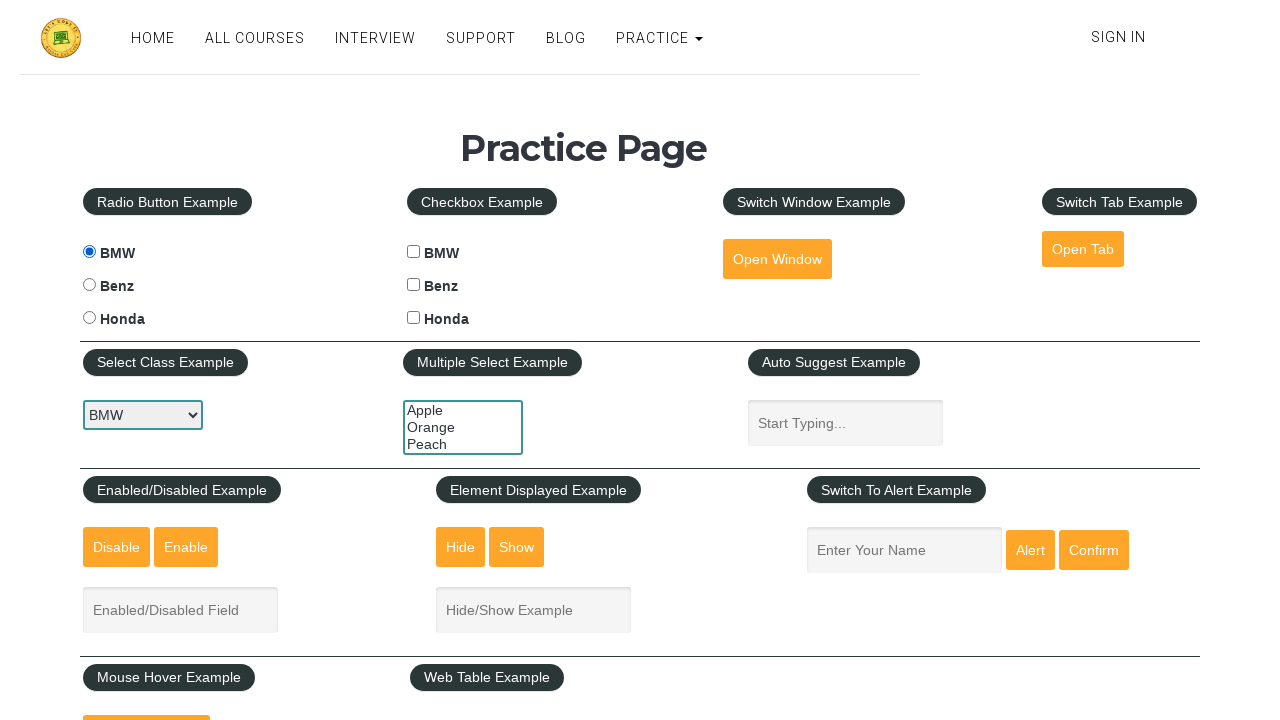

Clicked Benz radio button at (89, 285) on input#benzradio
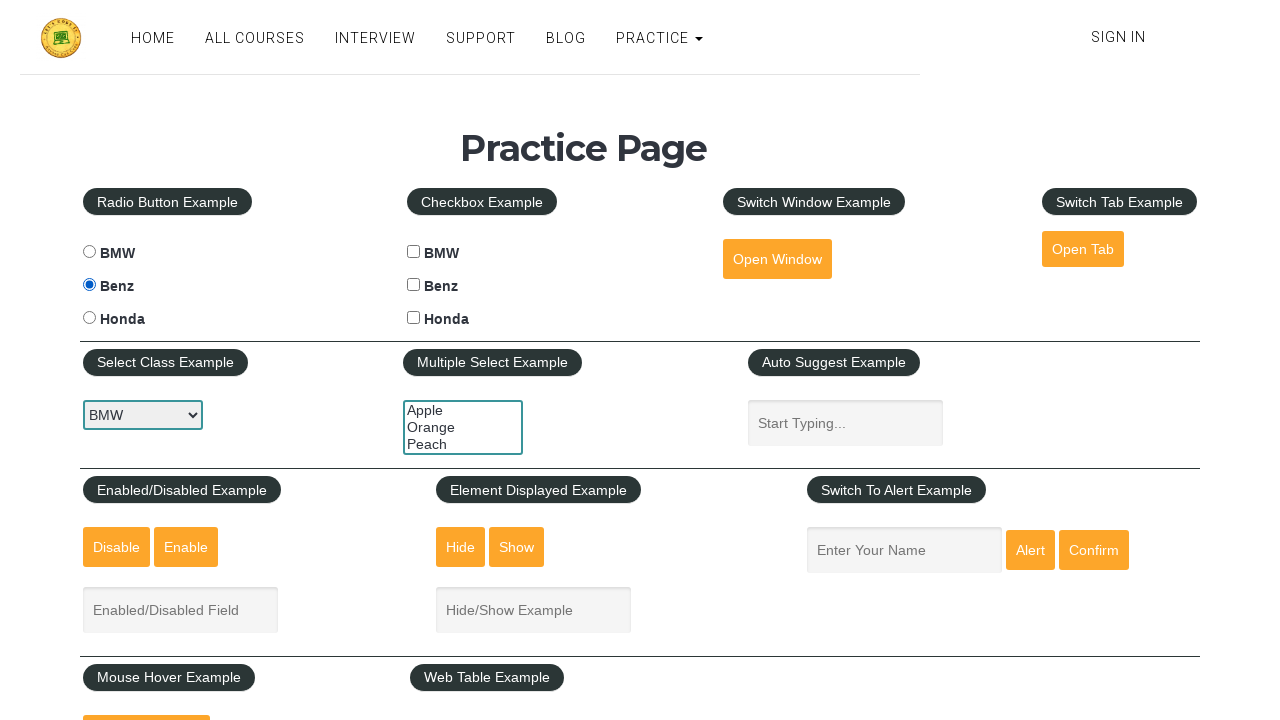

Clicked autosuggest input field at (845, 423) on input#autosuggest
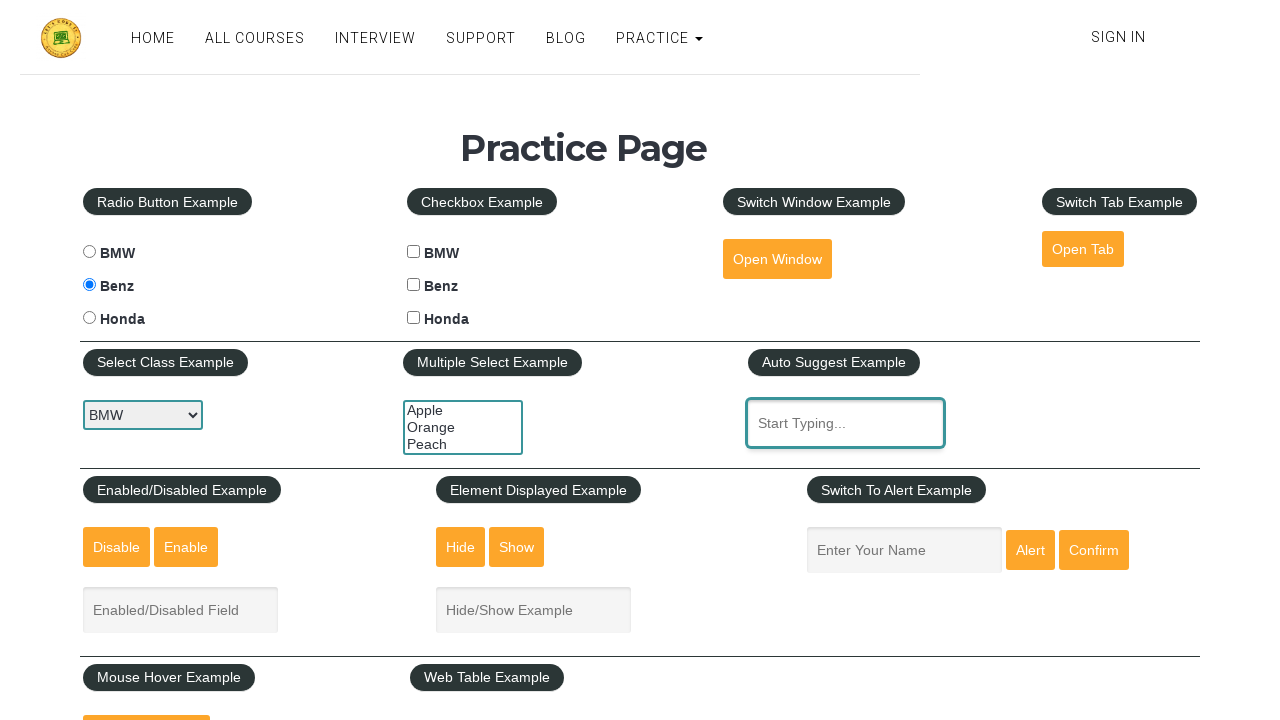

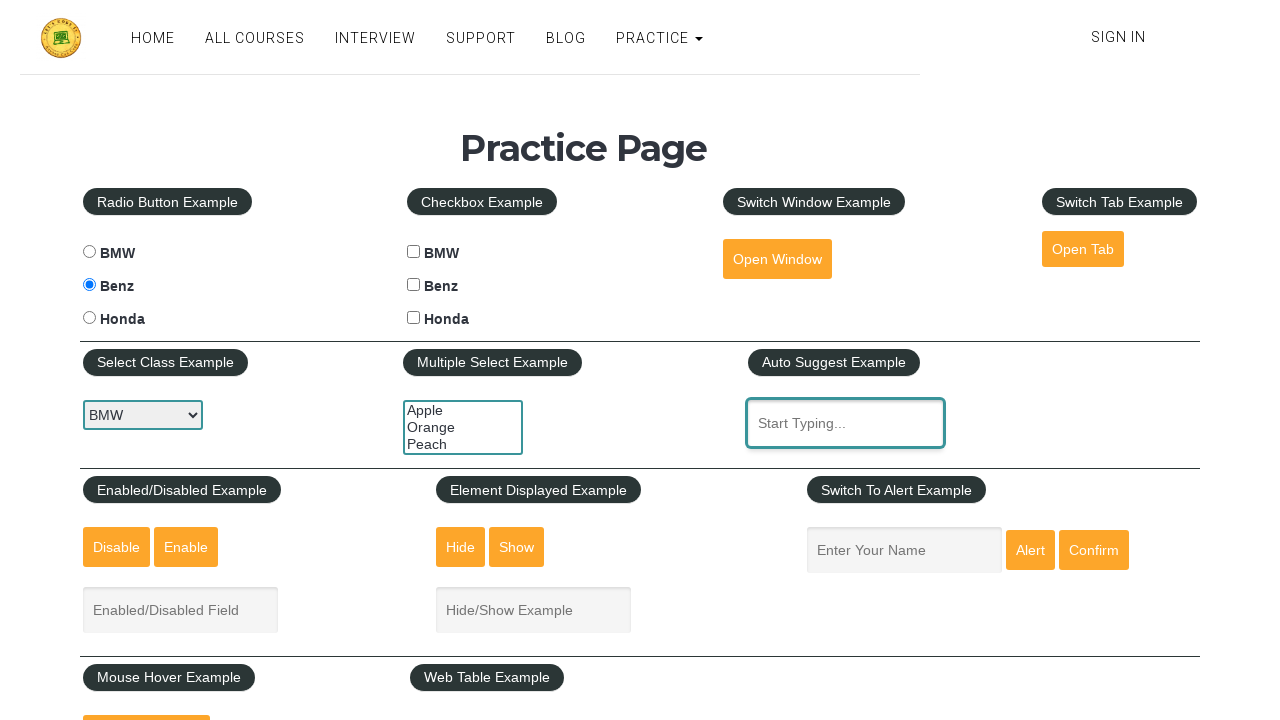